Tests dropdown selection functionality by selecting options in various ways (by index, value, and visible text) for both single-select and multi-select dropdowns

Starting URL: https://www.hyrtutorials.com/p/html-dropdown-elements-practice.html

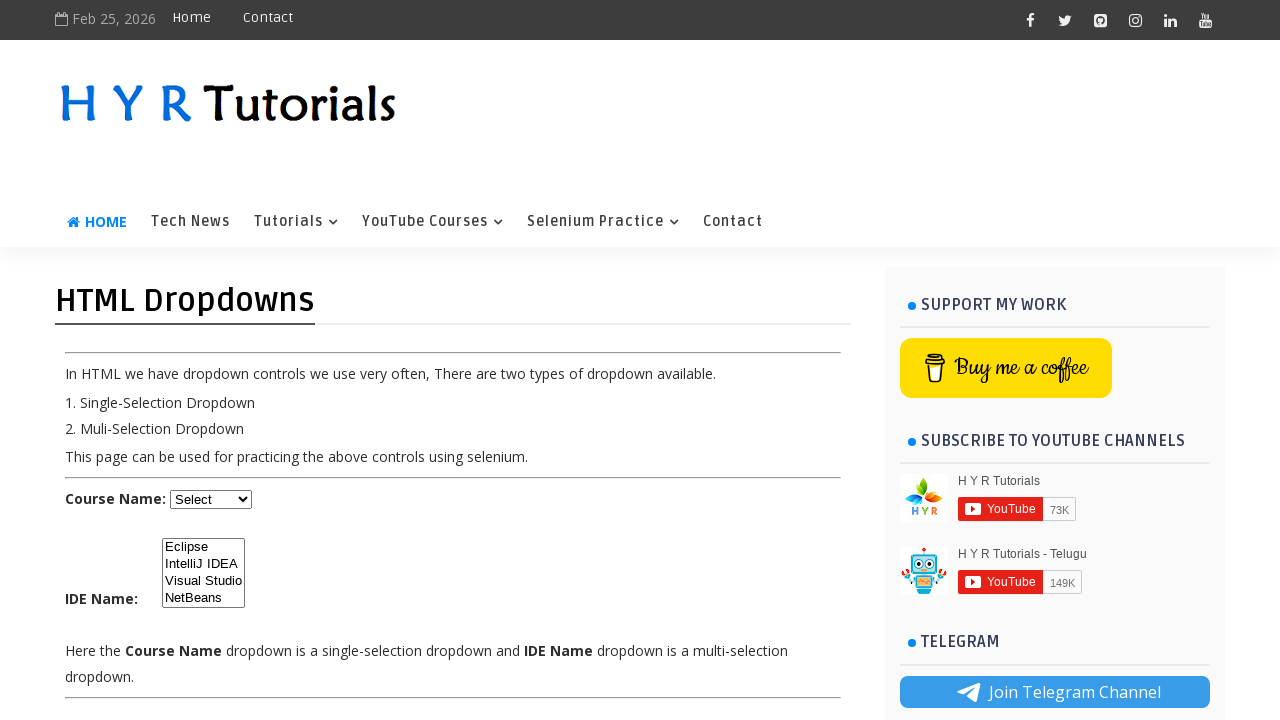

Selected Java from course dropdown by index on #course
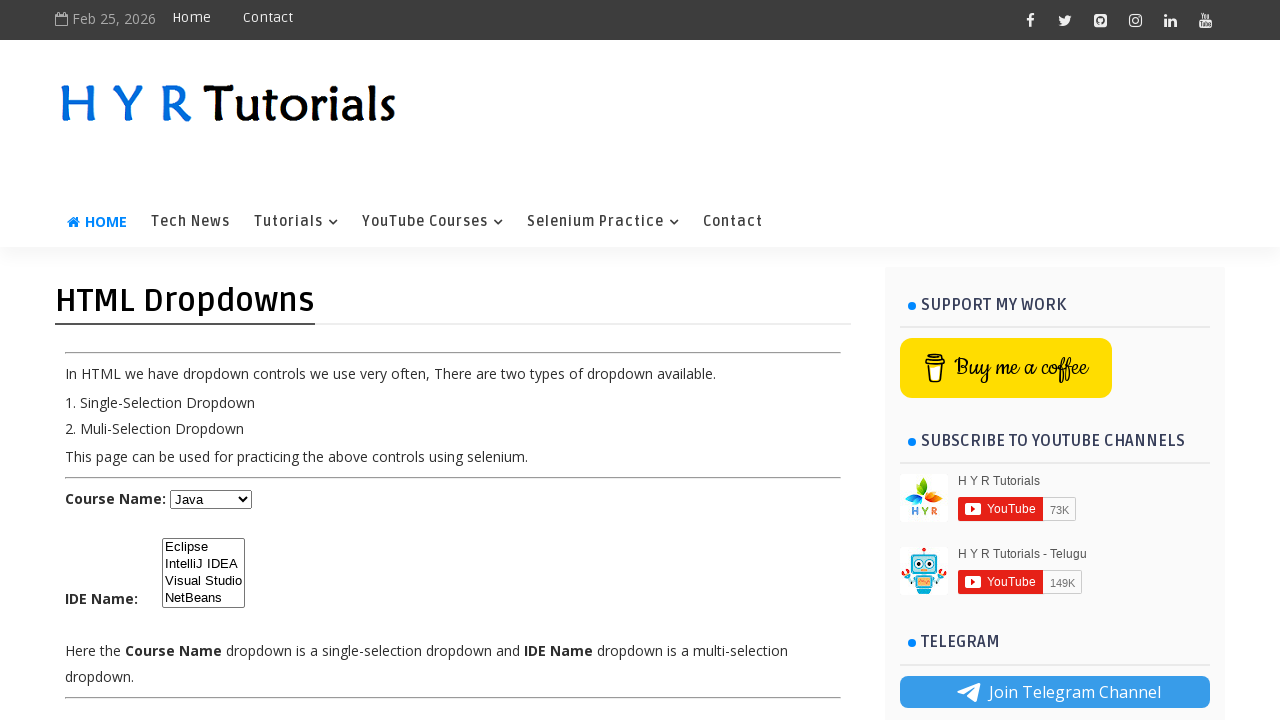

Waited 3 seconds for dropdown to update
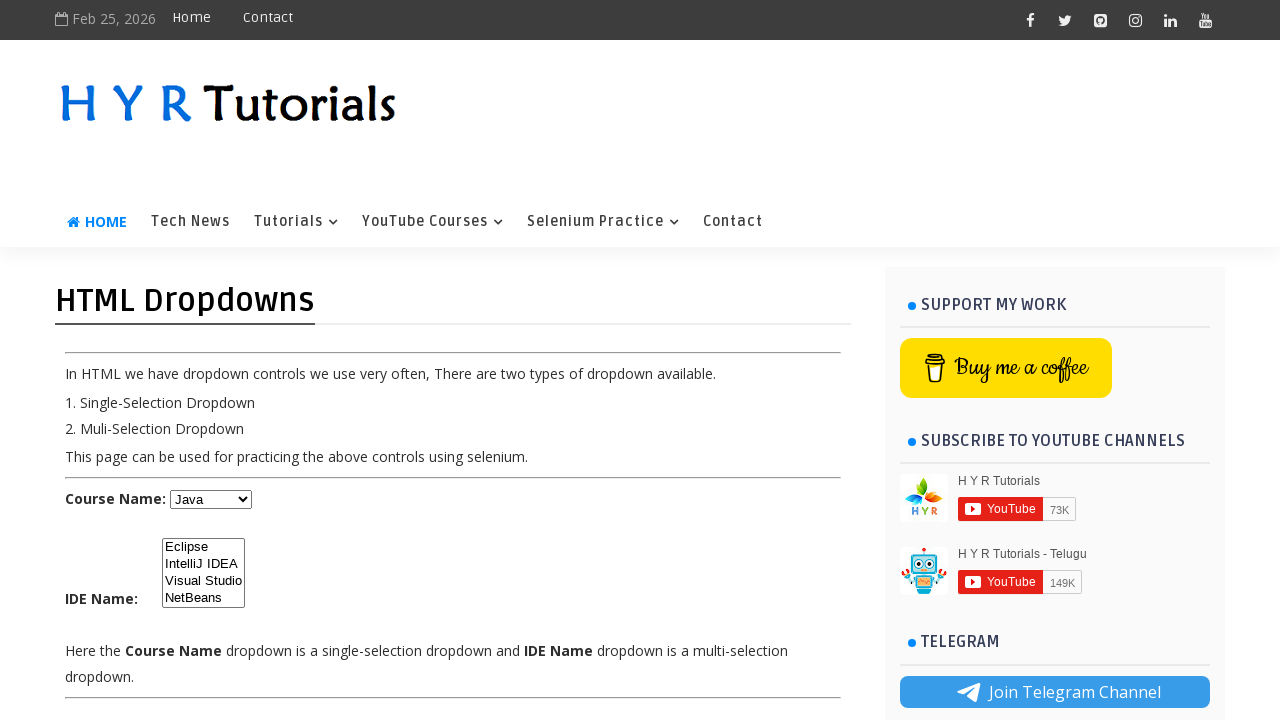

Selected Dot Net from course dropdown by value on #course
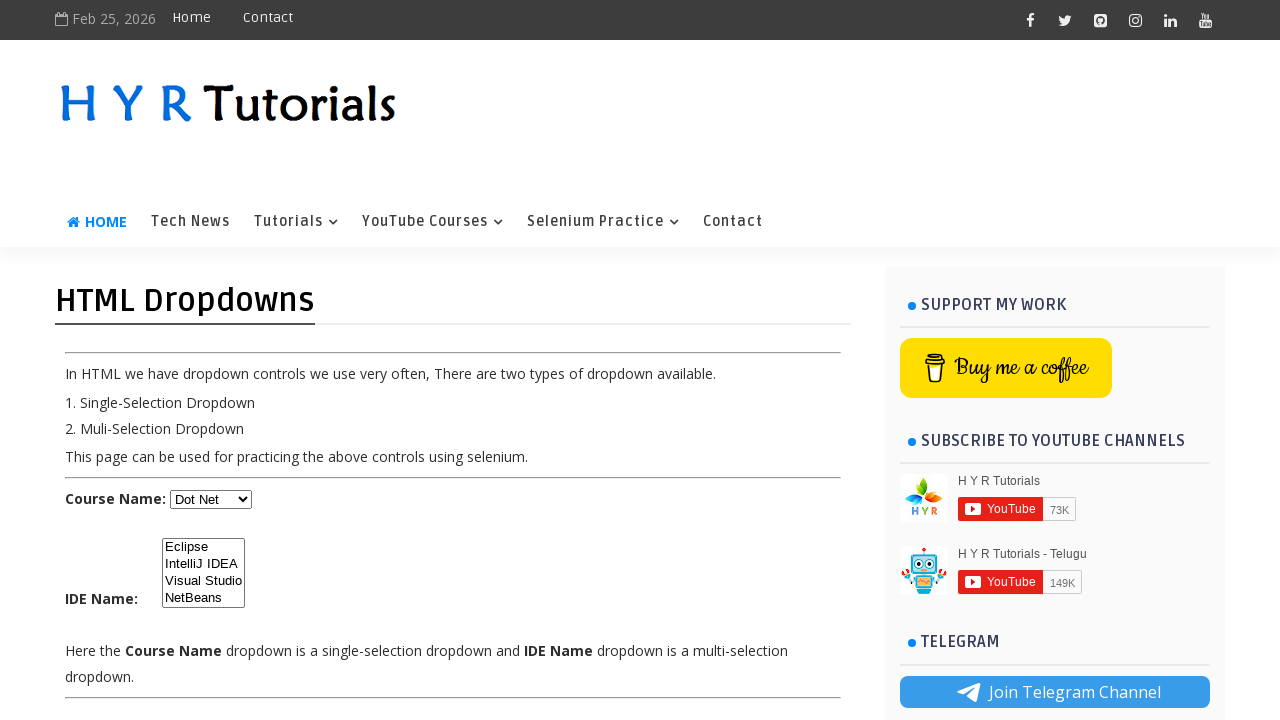

Waited 3 seconds for dropdown to update
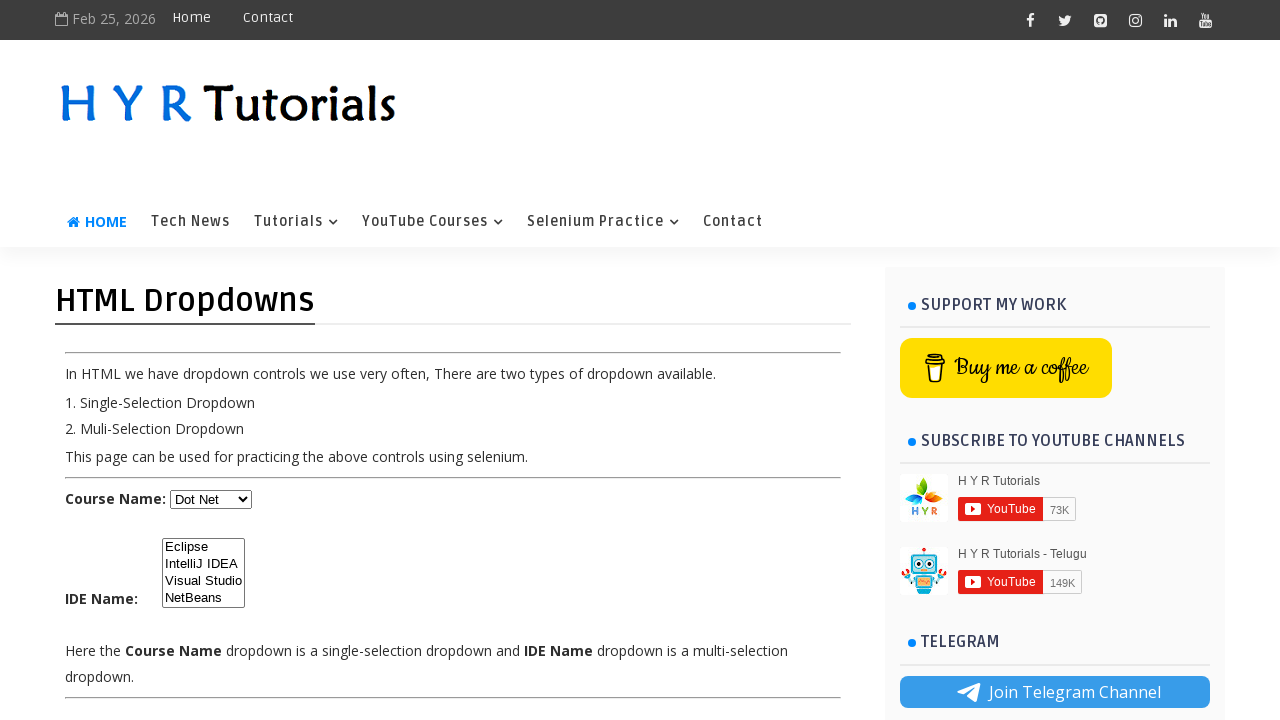

Selected Javascript from course dropdown by visible text on #course
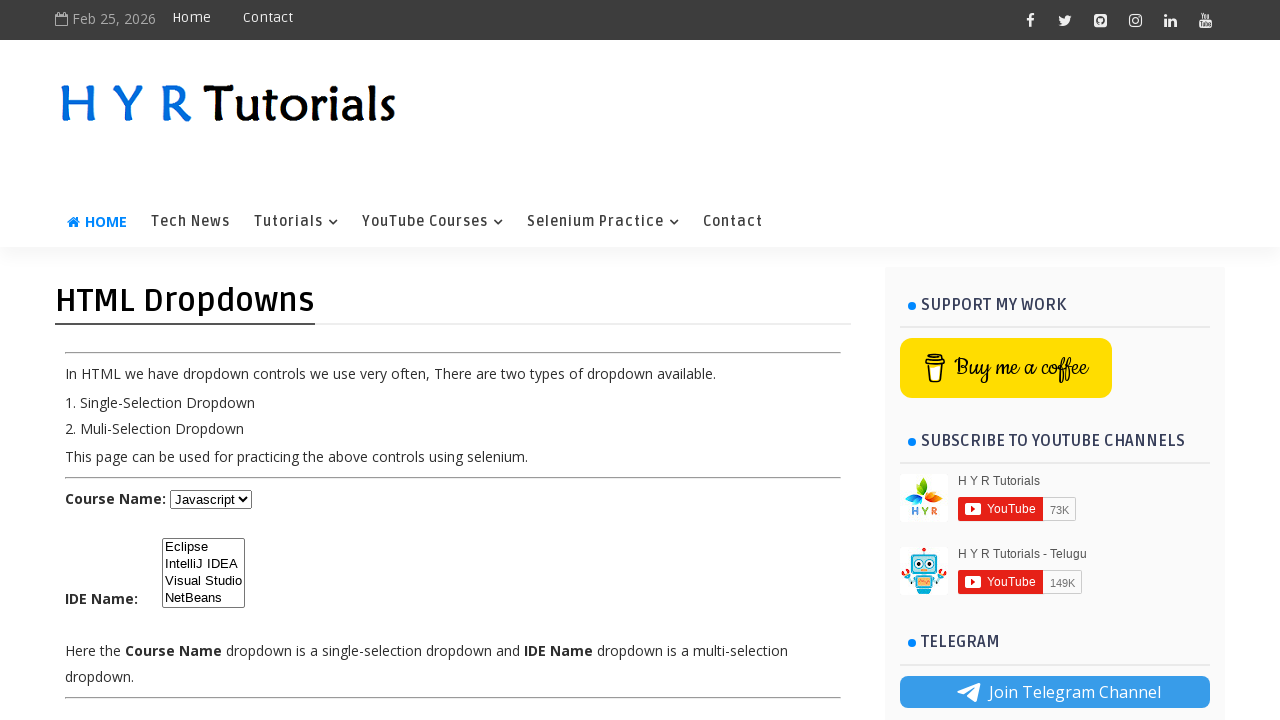

Waited 3 seconds for dropdown to update
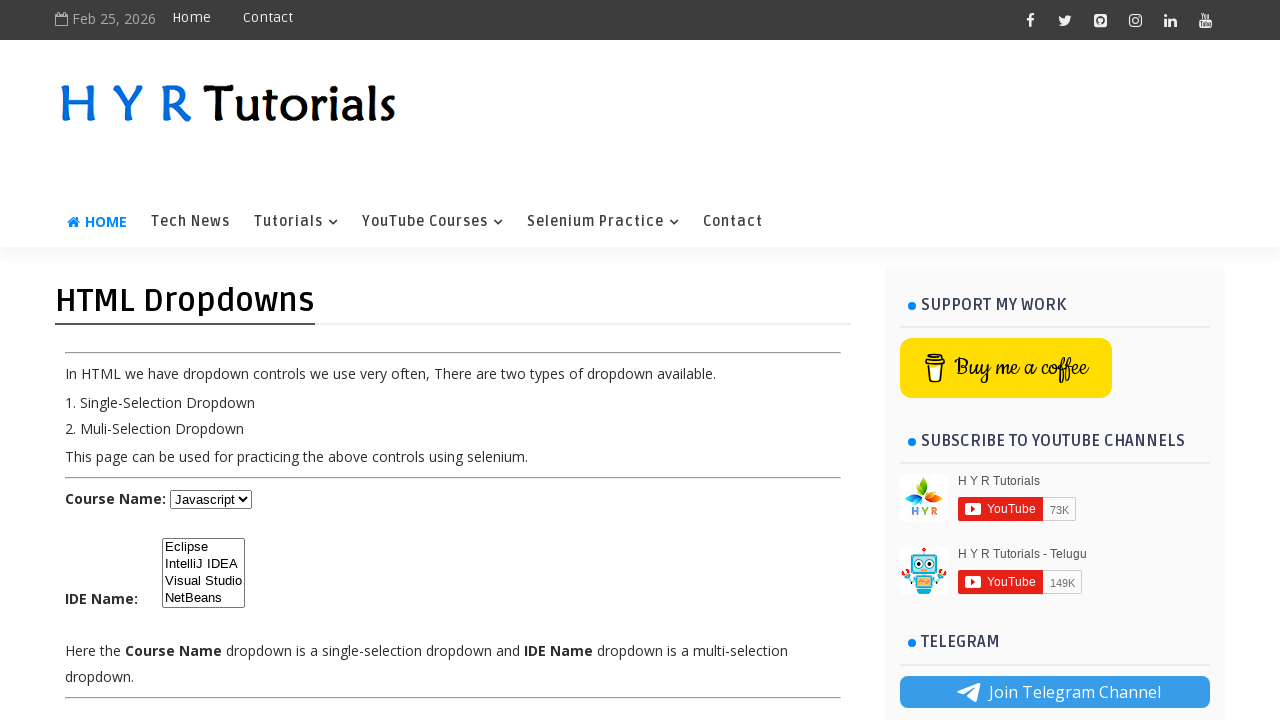

Selected Eclipse from IDE multi-select dropdown by index on #ide
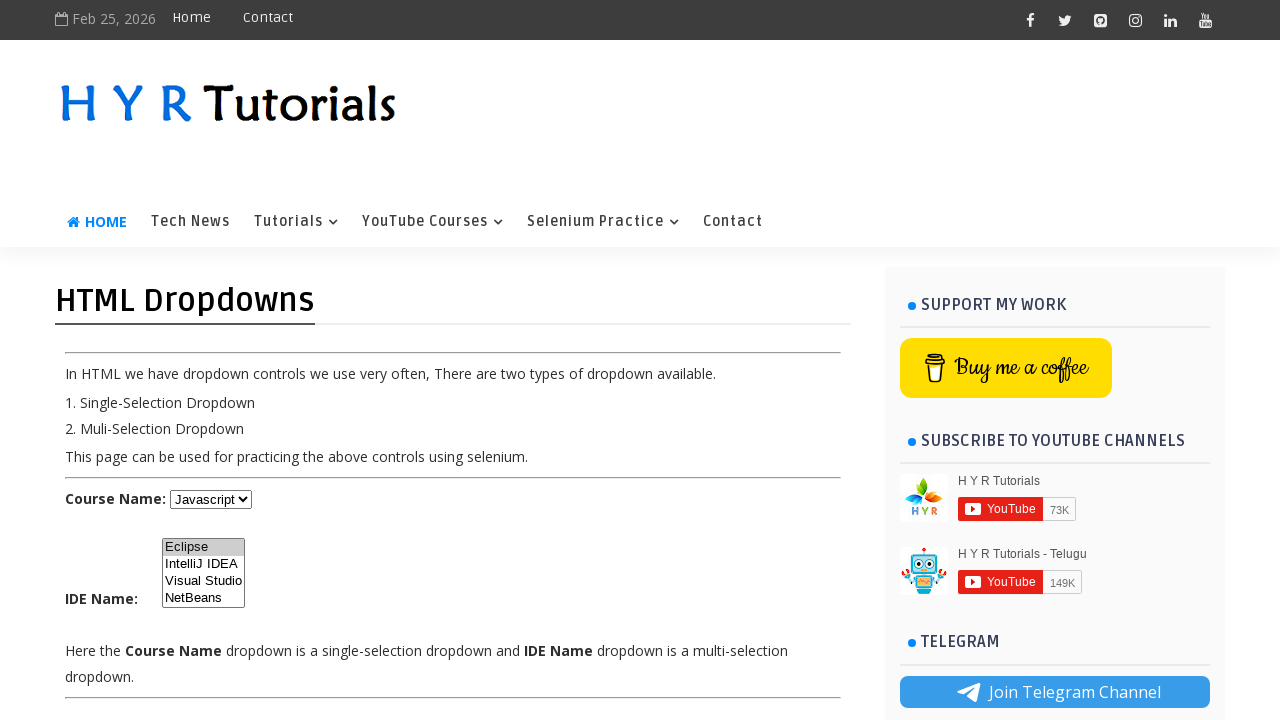

Waited 3 seconds for dropdown to update
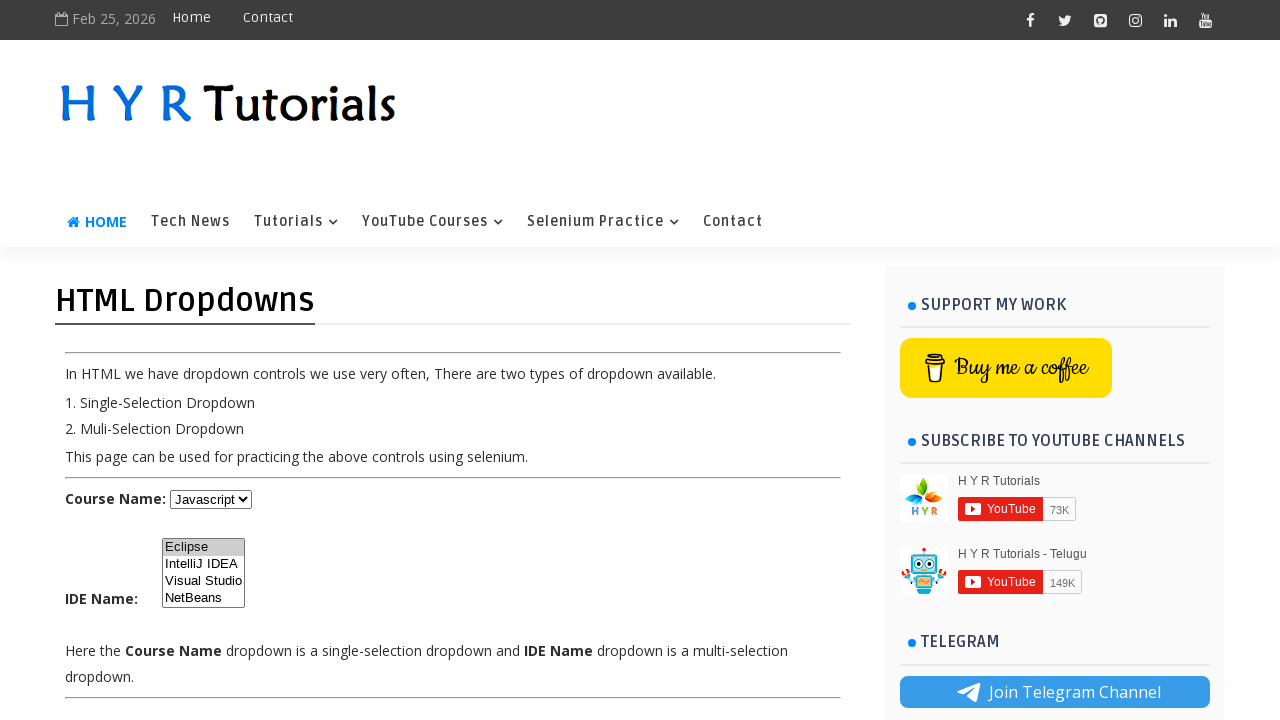

Selected IntelliJ IDEA from IDE multi-select dropdown by value on #ide
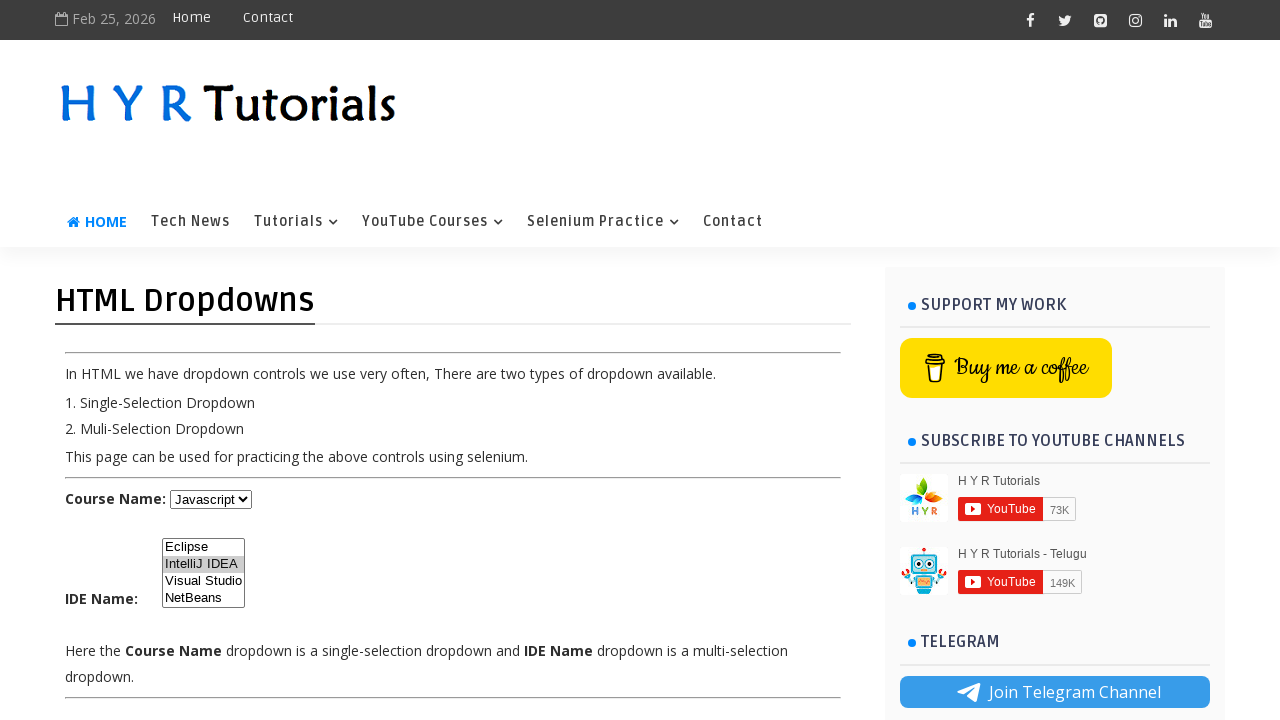

Waited 3 seconds for dropdown to update
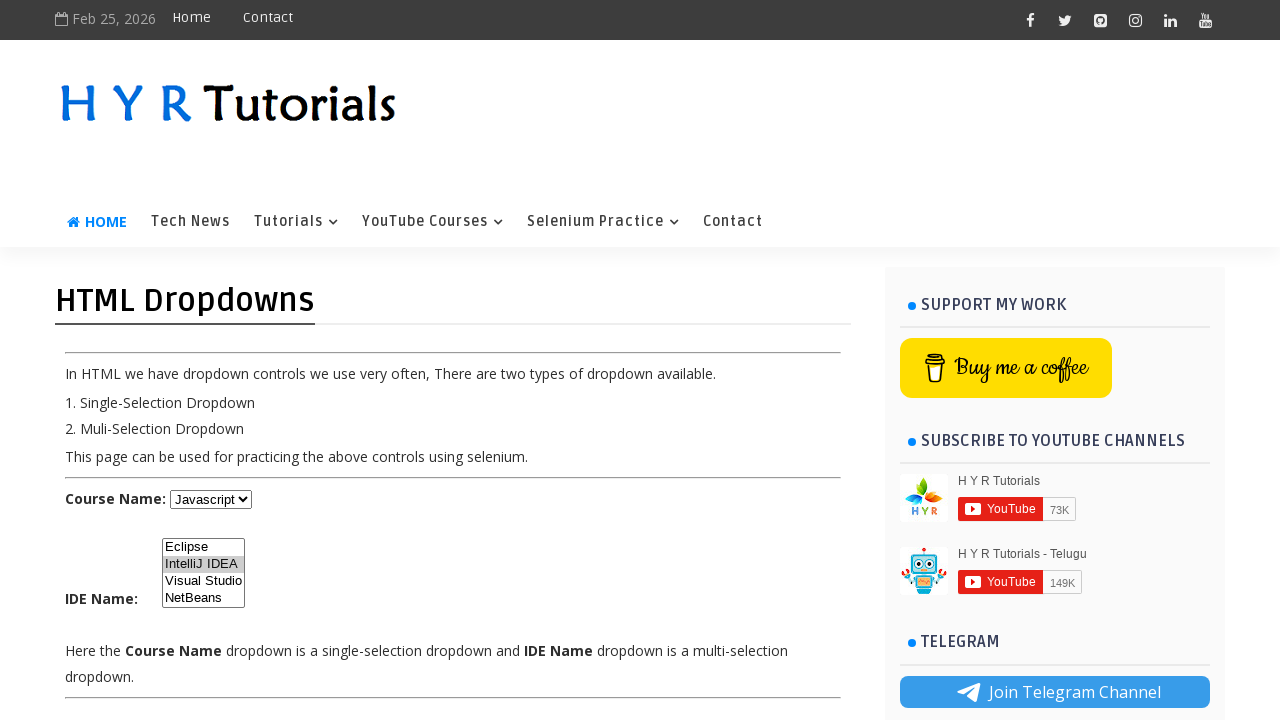

Selected NetBeans from IDE multi-select dropdown by visible text on #ide
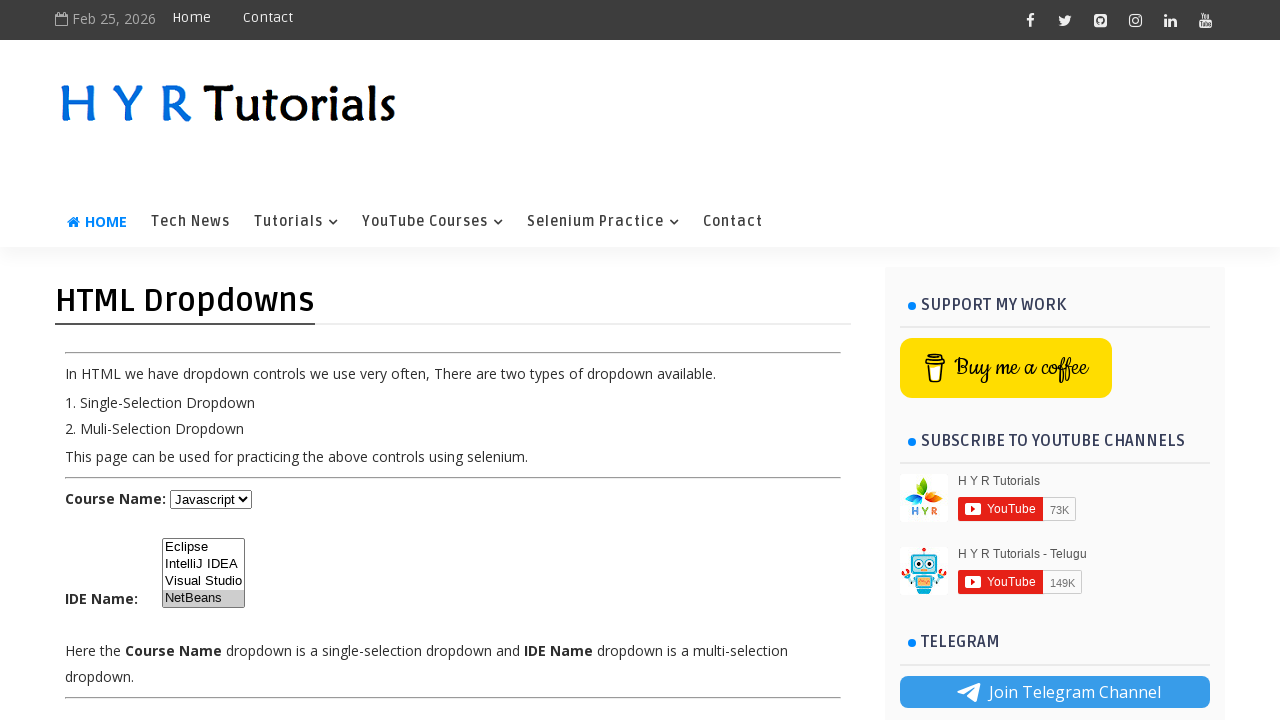

Waited 3 seconds for dropdown to update
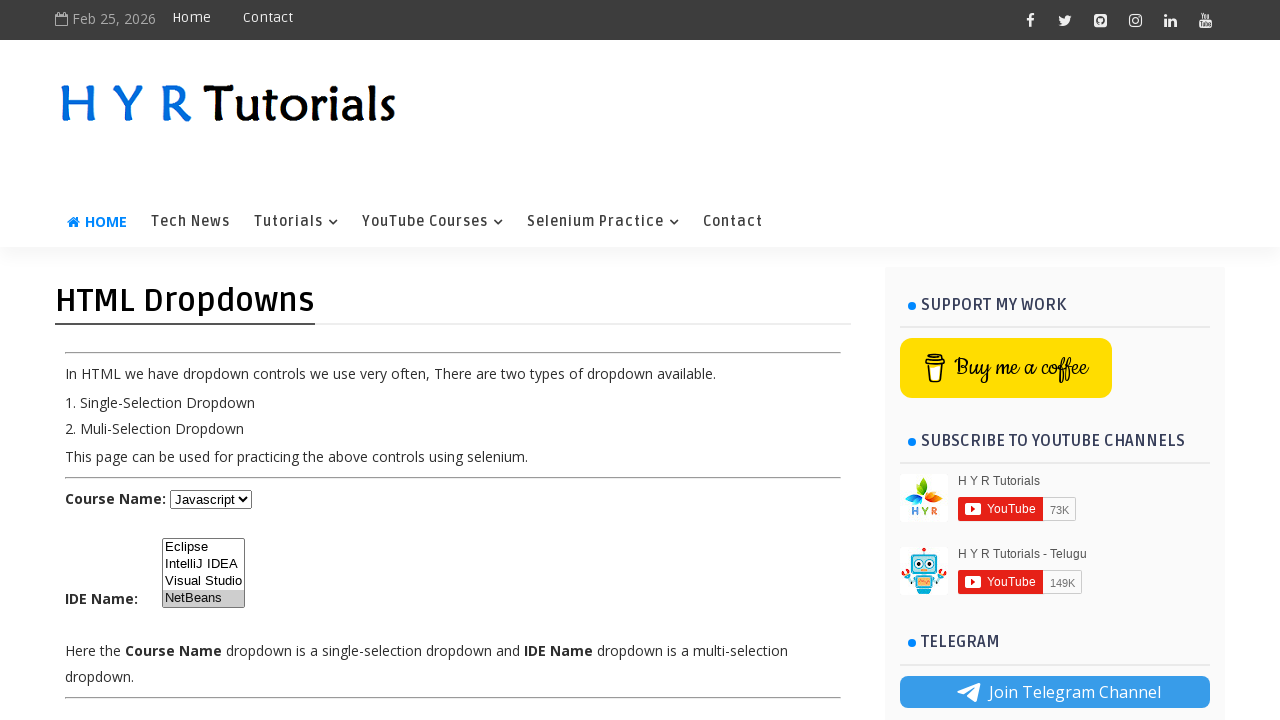

Retrieved current selected values from IDE multi-select dropdown
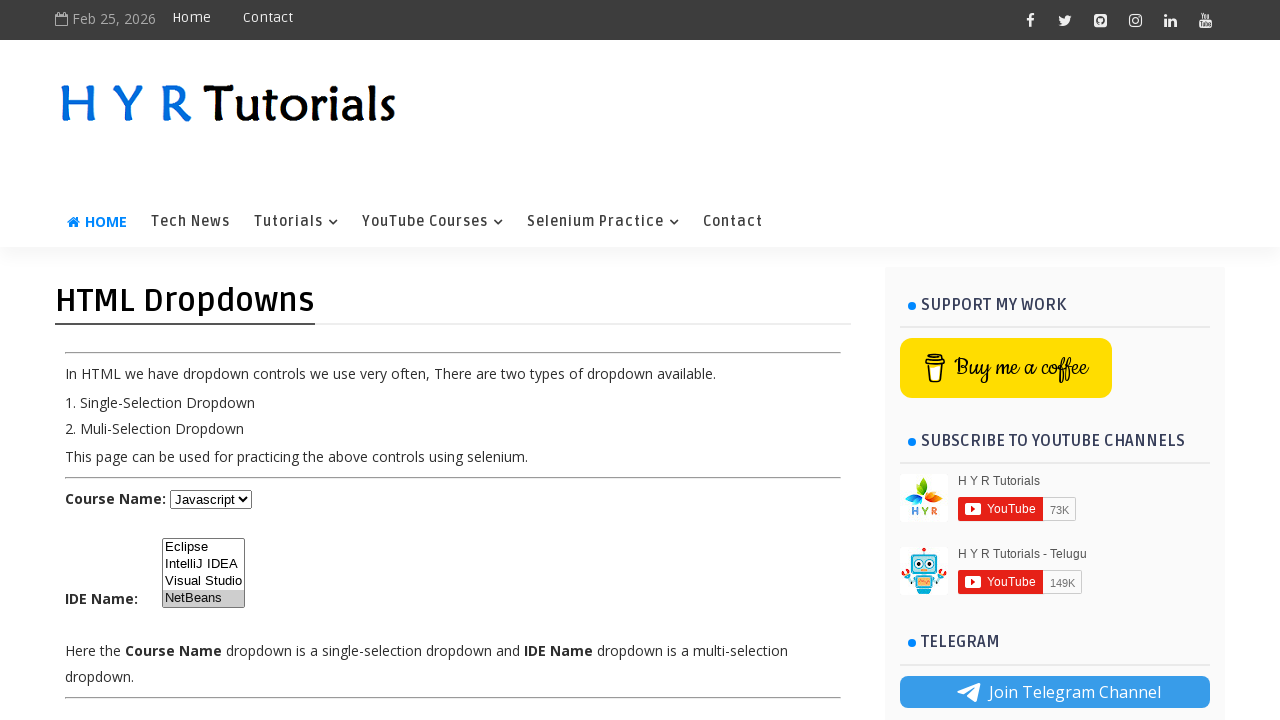

Removed IntelliJ IDEA from current selection list
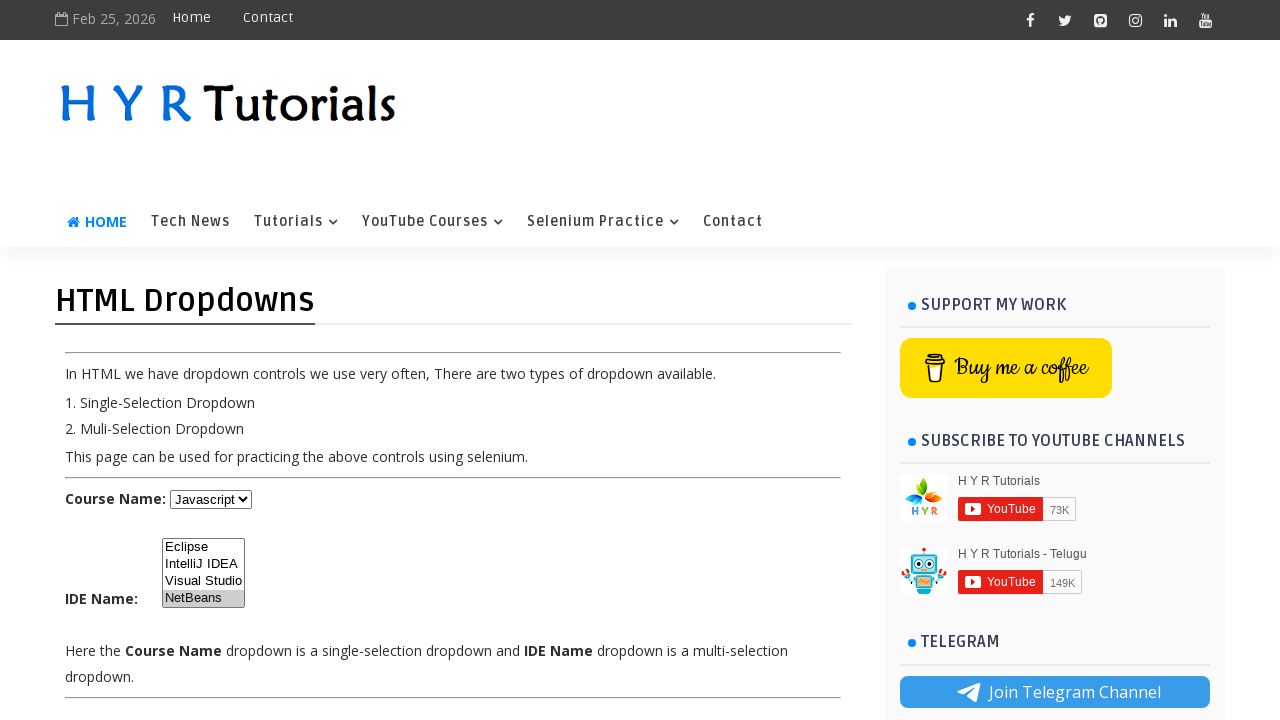

Updated IDE multi-select dropdown with deselected options on #ide
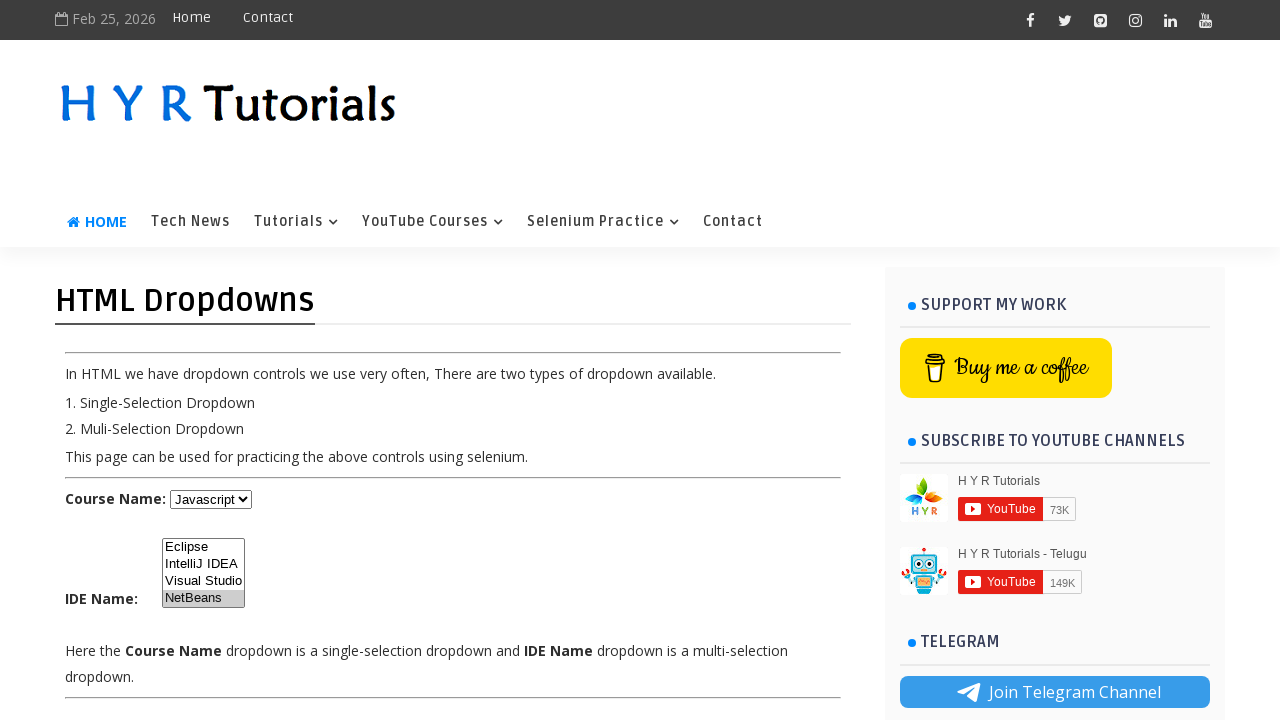

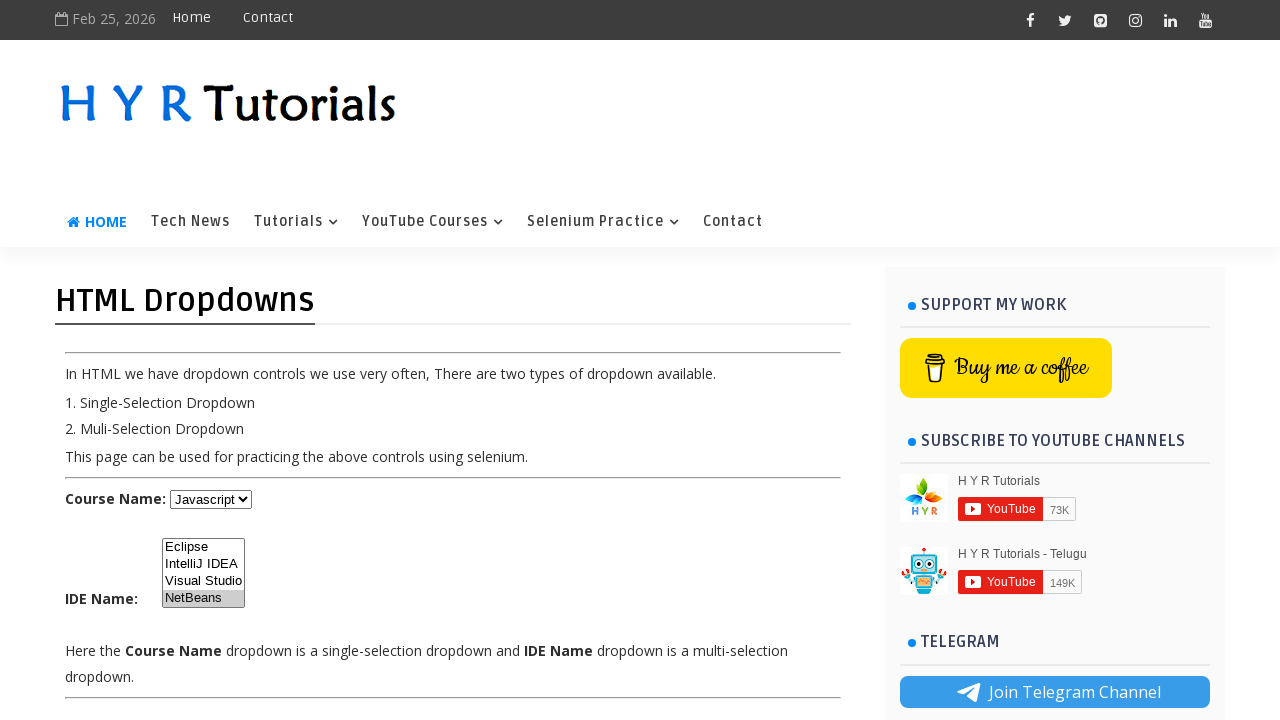